Tests window handling by clicking a link that opens a new window, extracting text from the child window, and using that text to fill a field in the parent window

Starting URL: https://rahulshettyacademy.com/loginpagePractise/

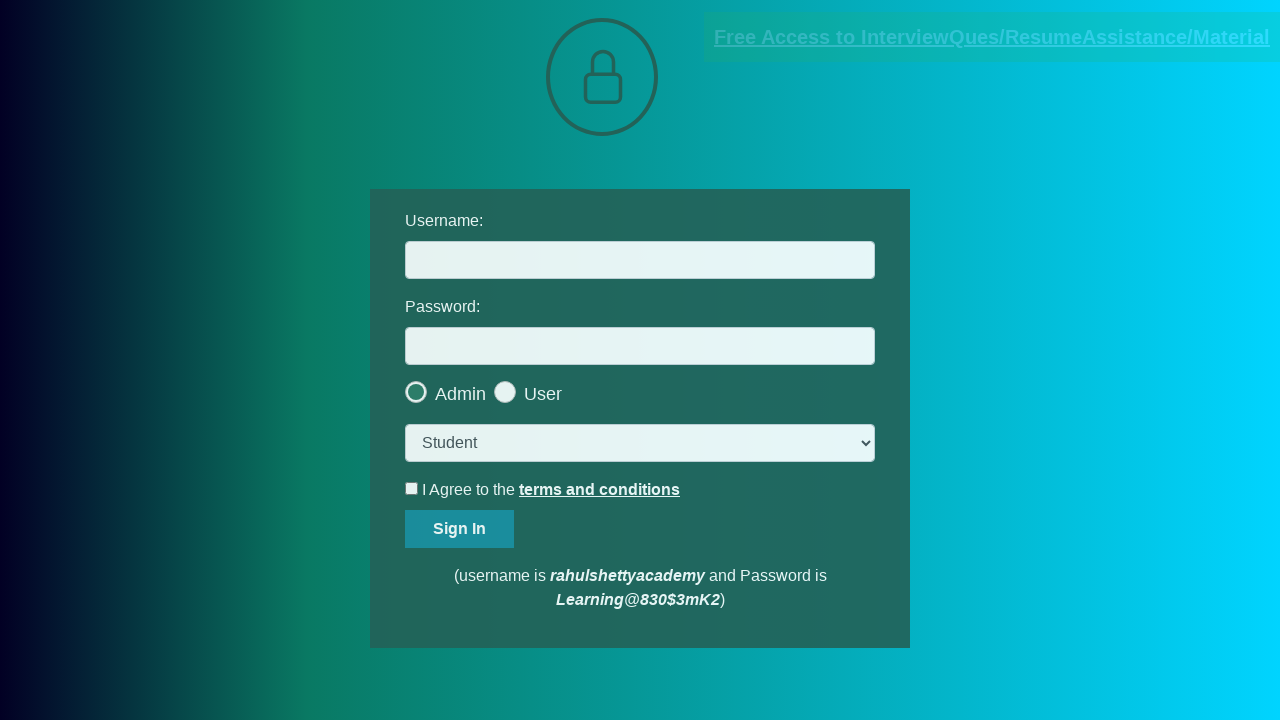

Clicked blinking text link to open new window at (992, 37) on .blinkingText
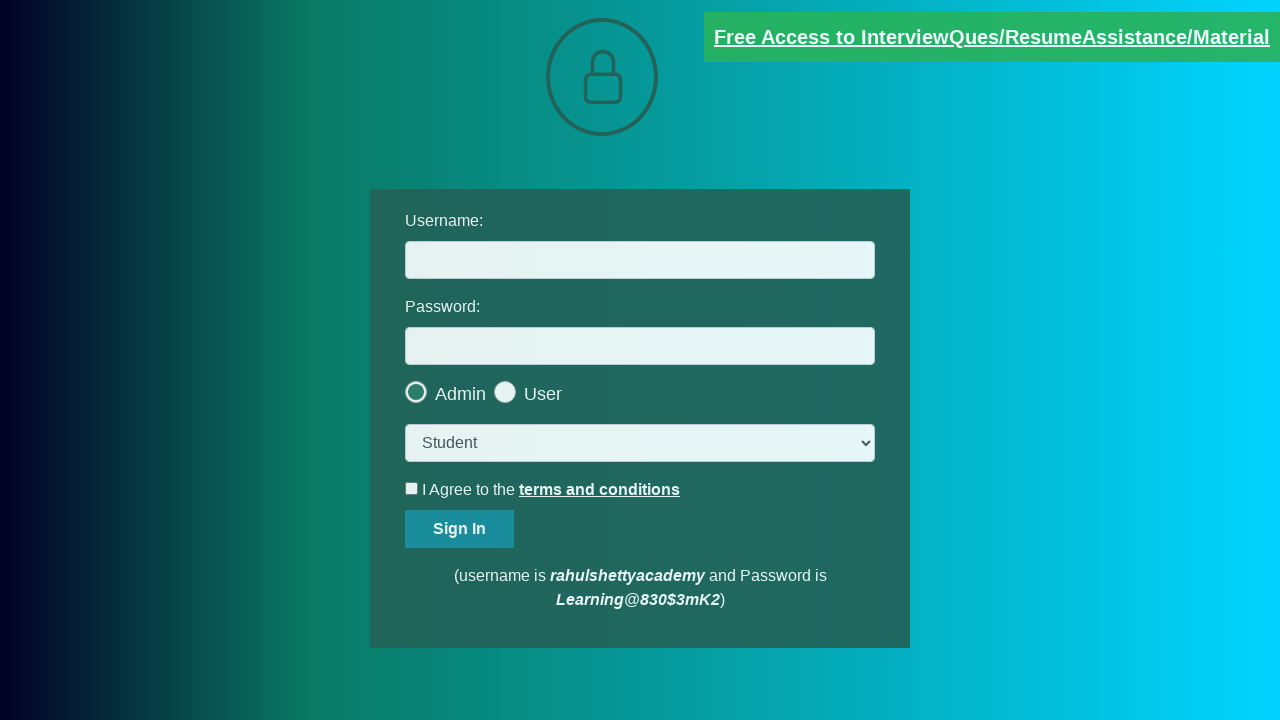

New window opened and captured
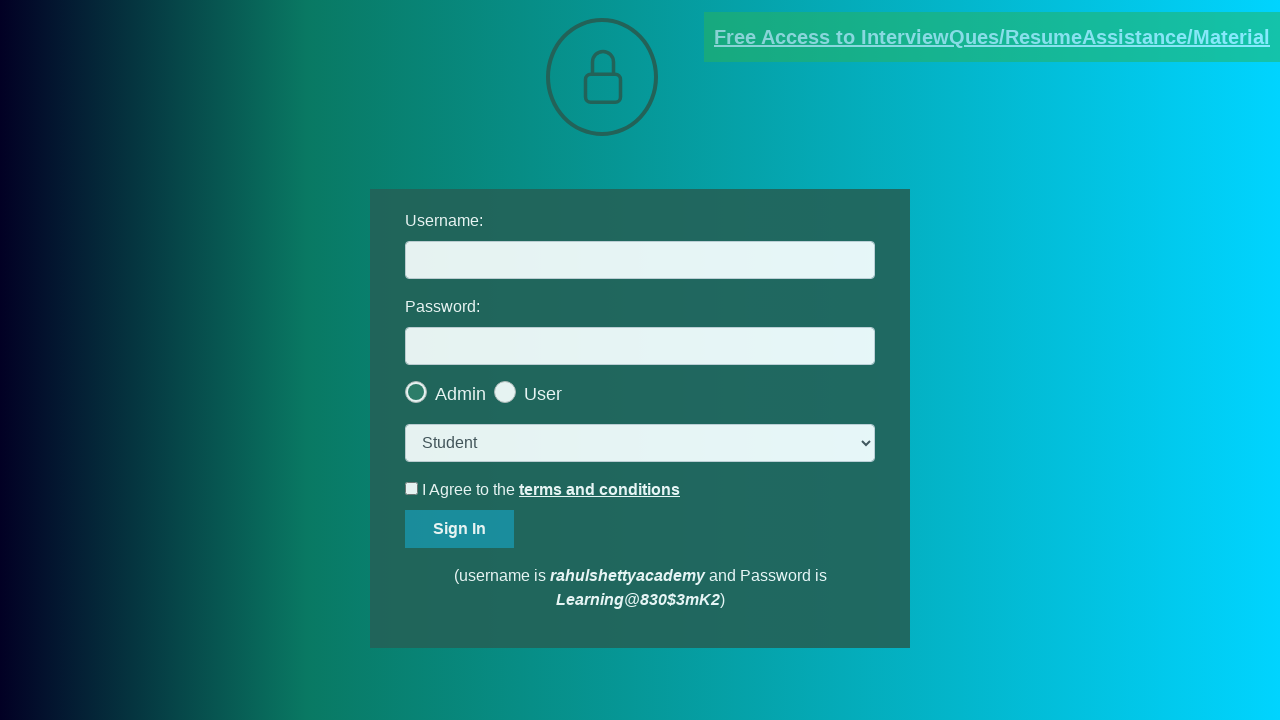

Extracted text from child window: Please email us at mentor@rahulshettyacademy.com with below template to receive response 
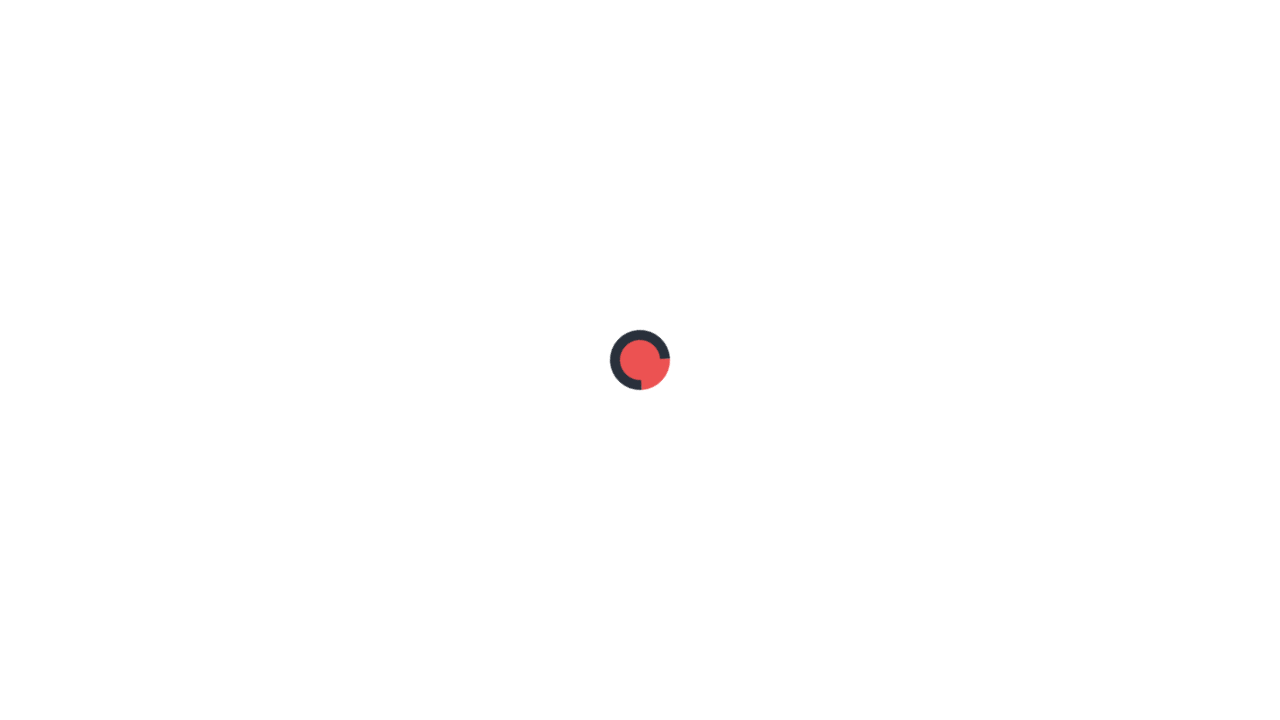

Extracted email ID from child window text: mentor@rahulshettyacademy.com
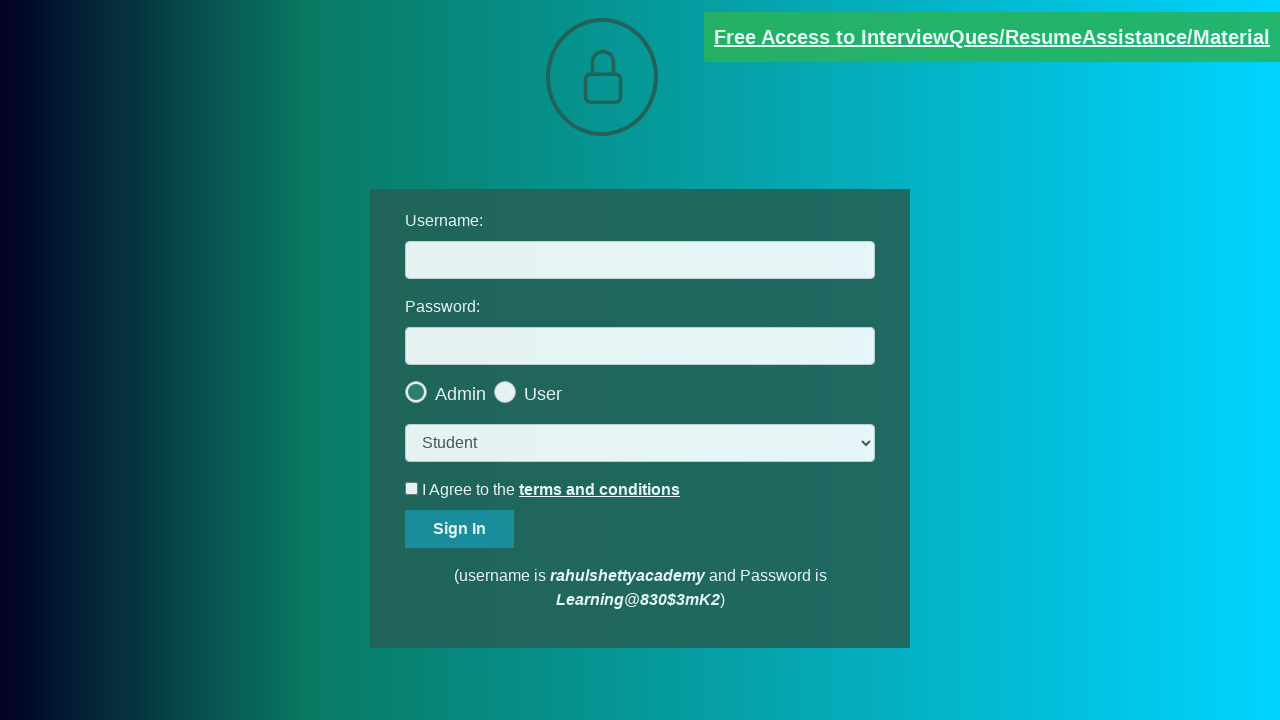

Filled username field with extracted email ID in parent window on #username
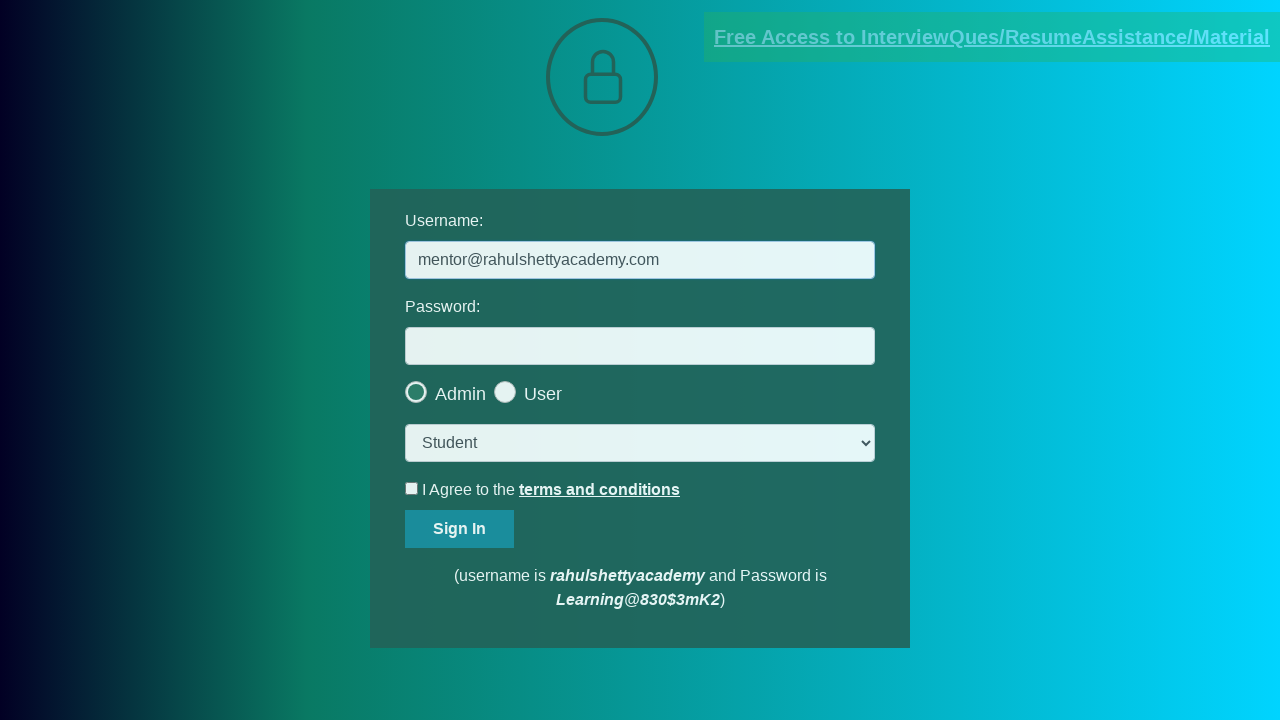

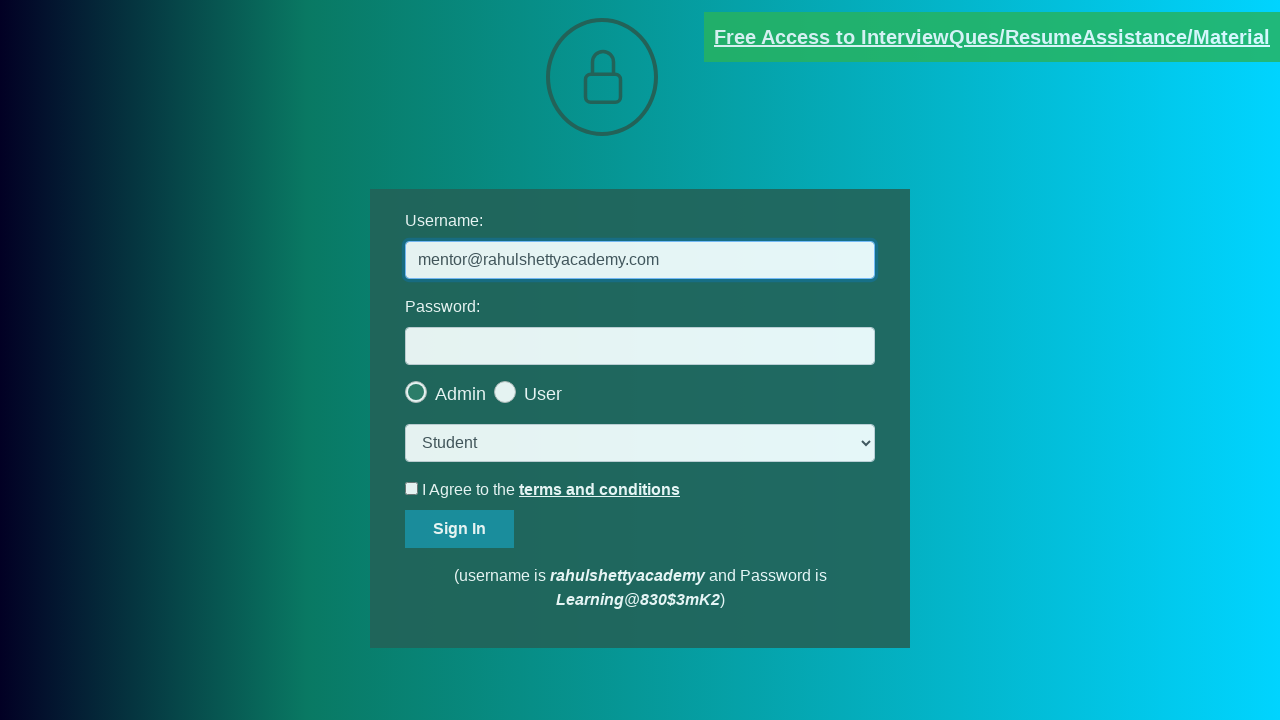